Tests browser navigation by clicking a home button, then using browser back navigation to return to the previous page

Starting URL: https://letcode.in/button

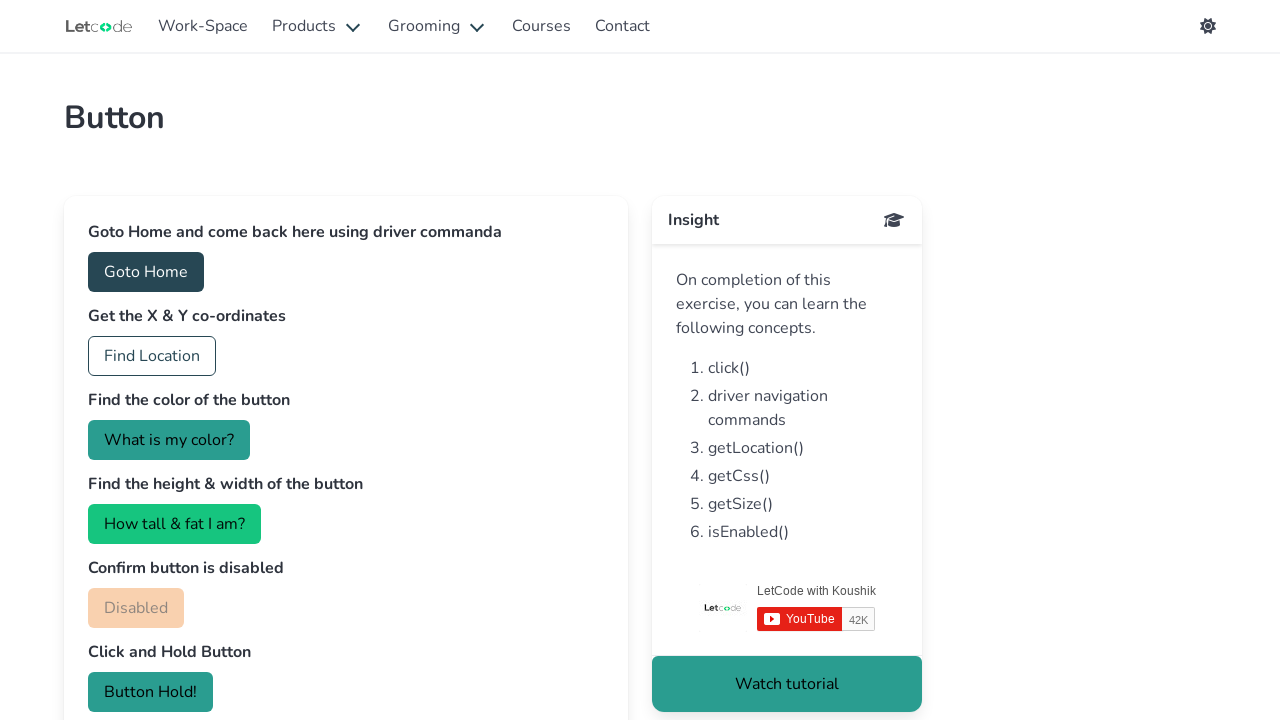

Clicked home button to navigate to home page at (146, 272) on #home
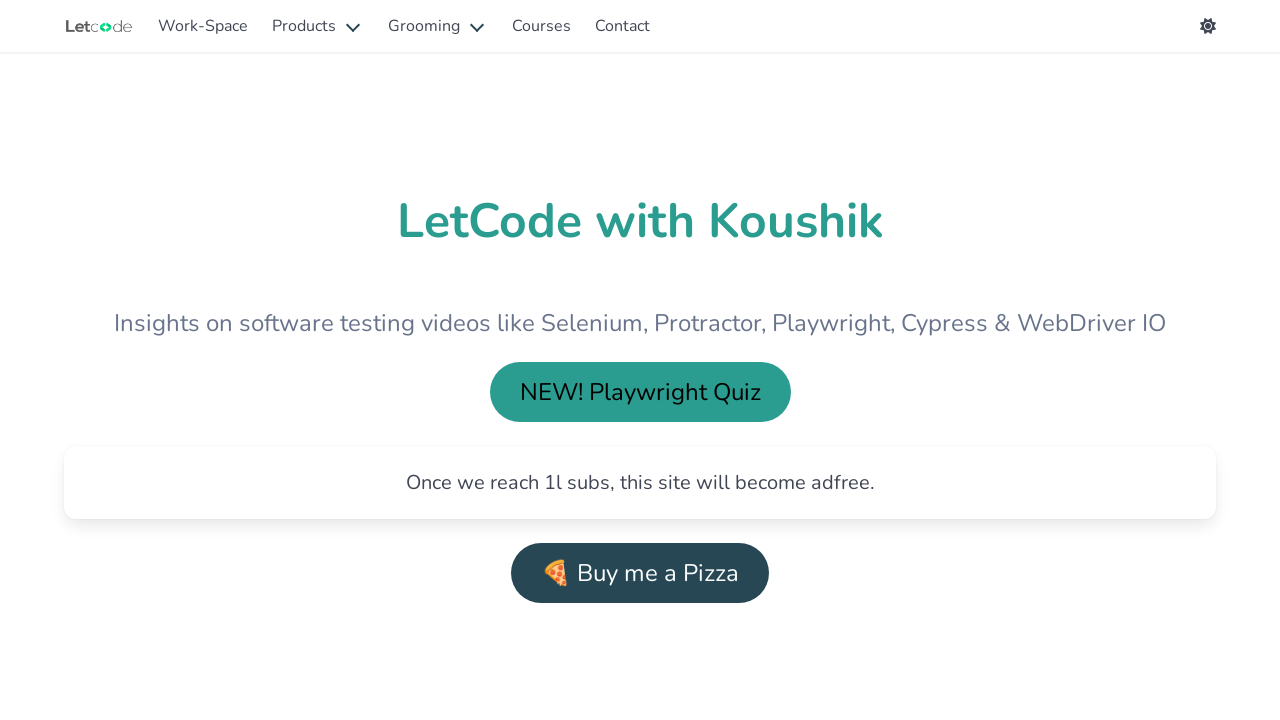

Home page loaded and network idle reached
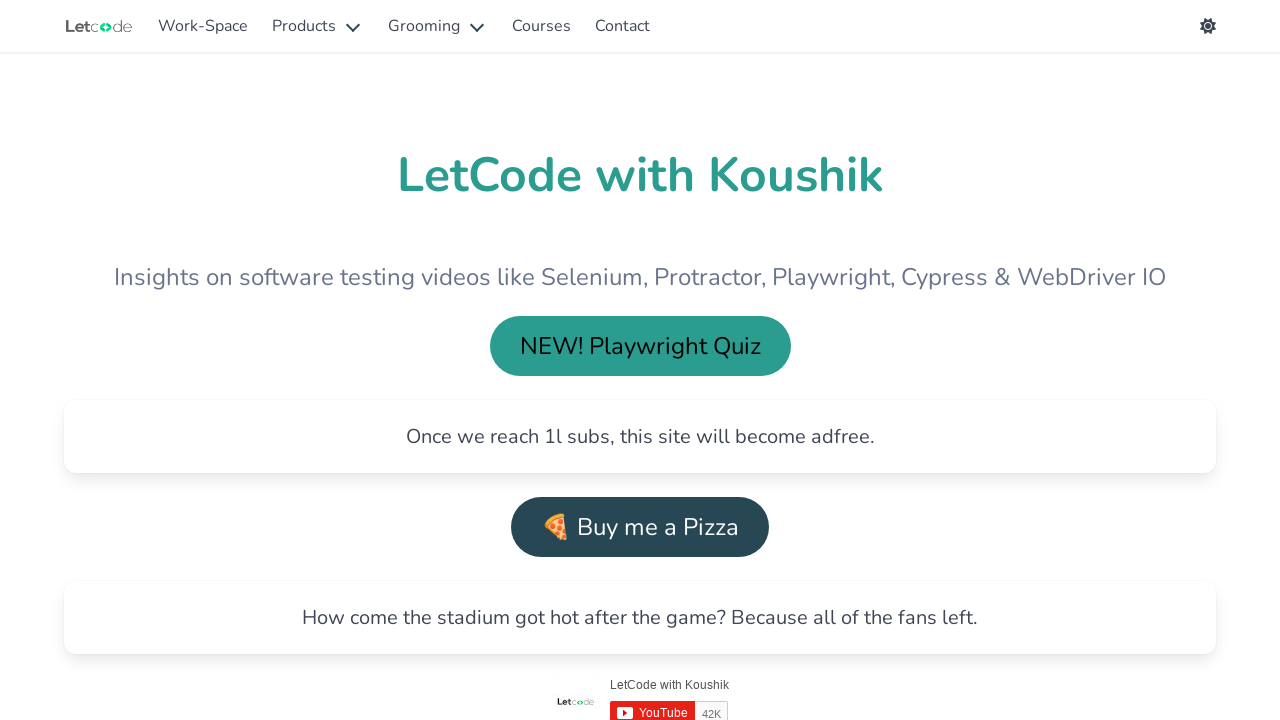

Used browser back navigation to return to previous page
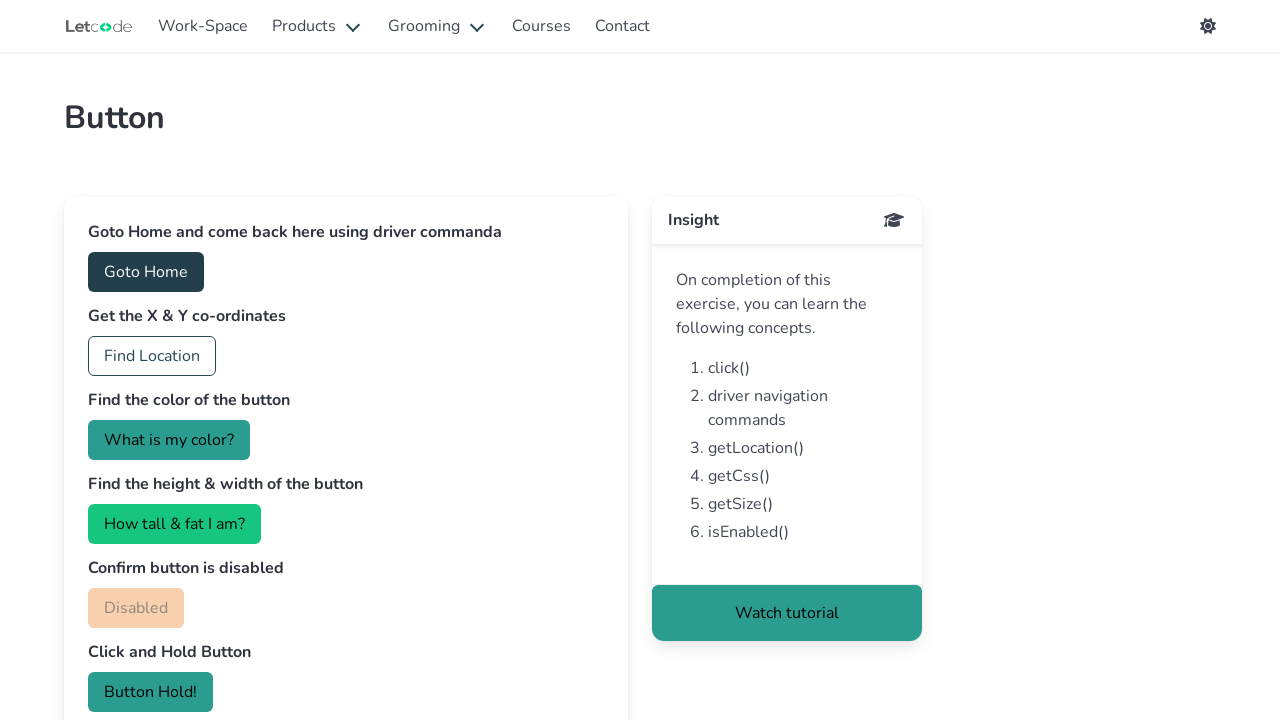

Previous page loaded and network idle reached after back navigation
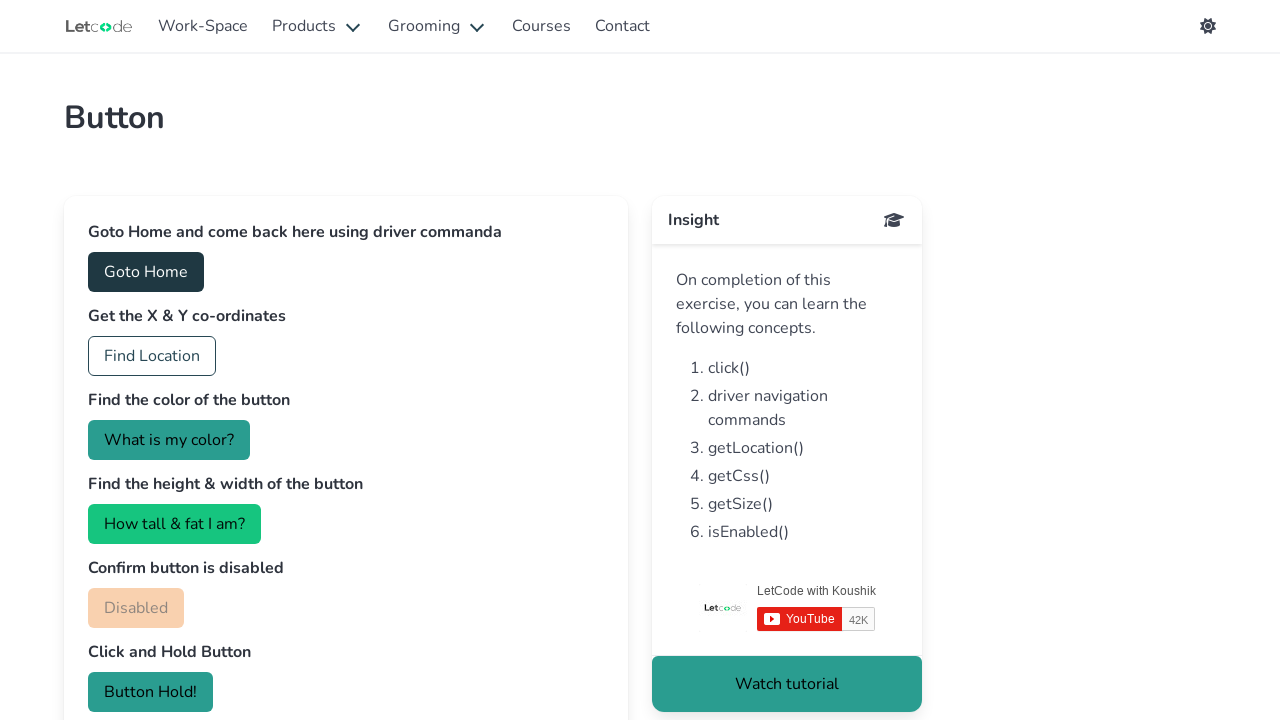

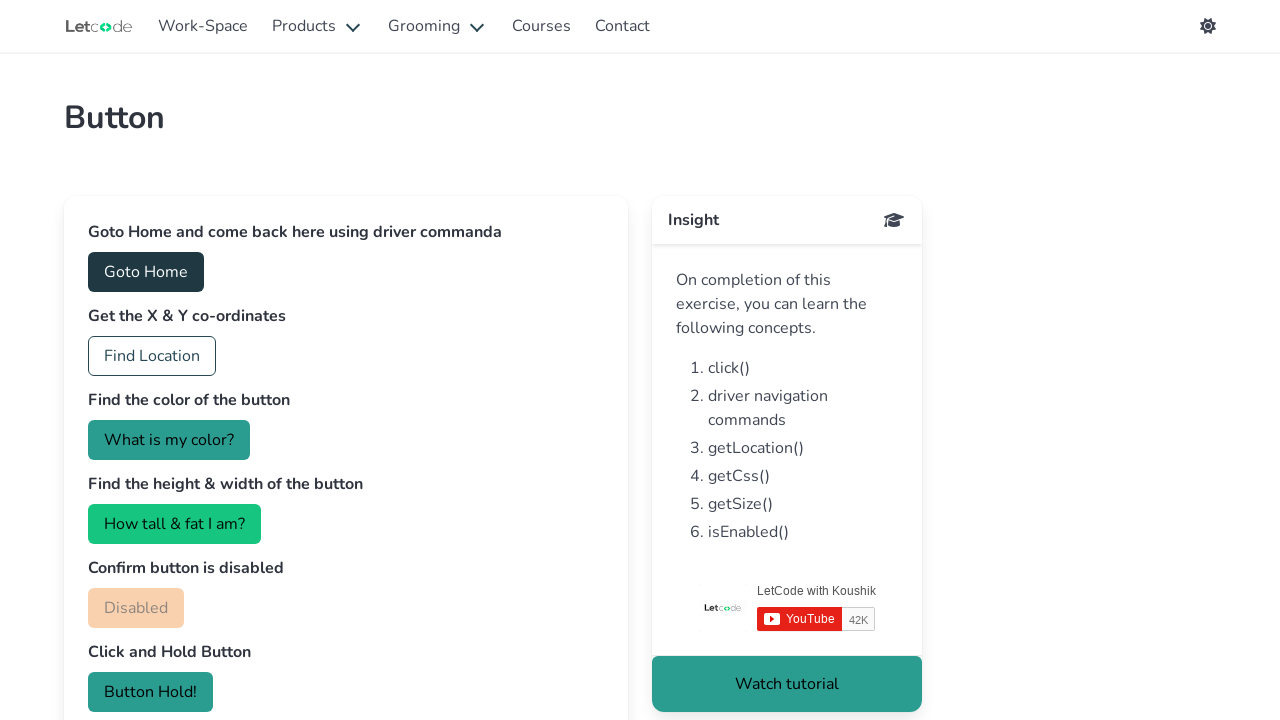